Tests clicking the login navigation link with implicit wait

Starting URL: http://training.skillo-bg.com:4300/posts/all

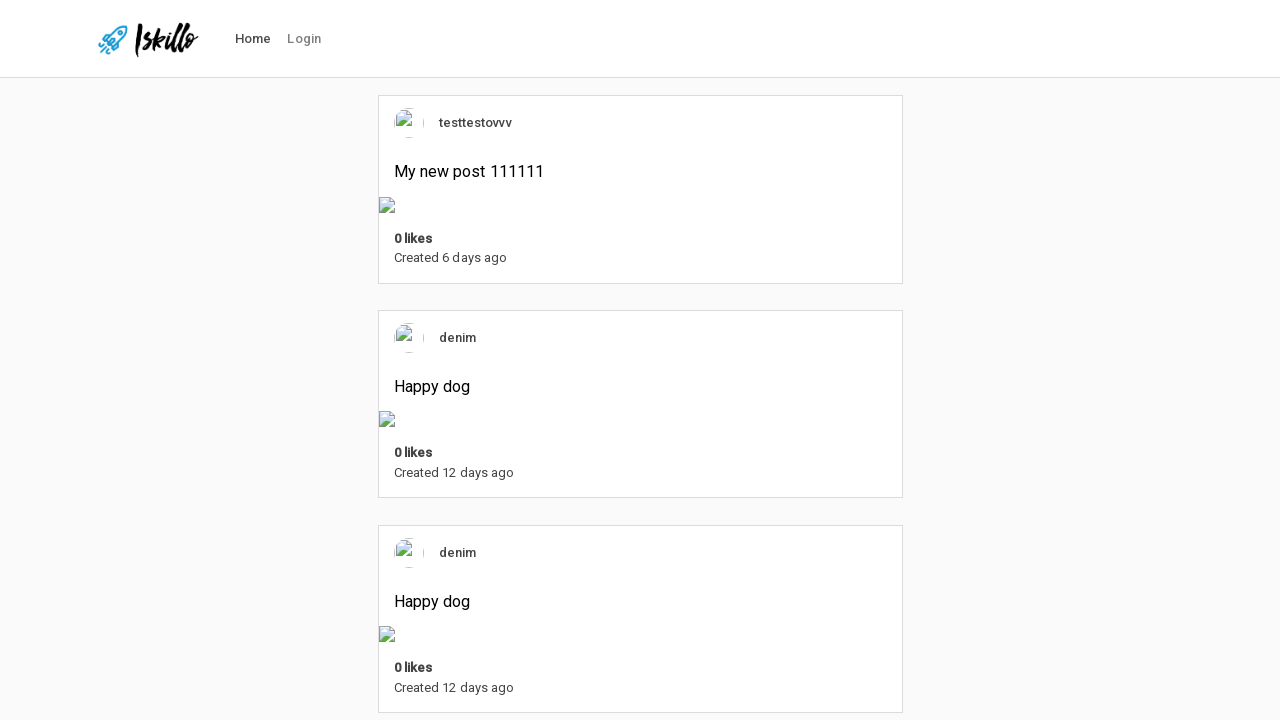

Clicked the login navigation link with implicit wait at (304, 39) on #nav-link-login
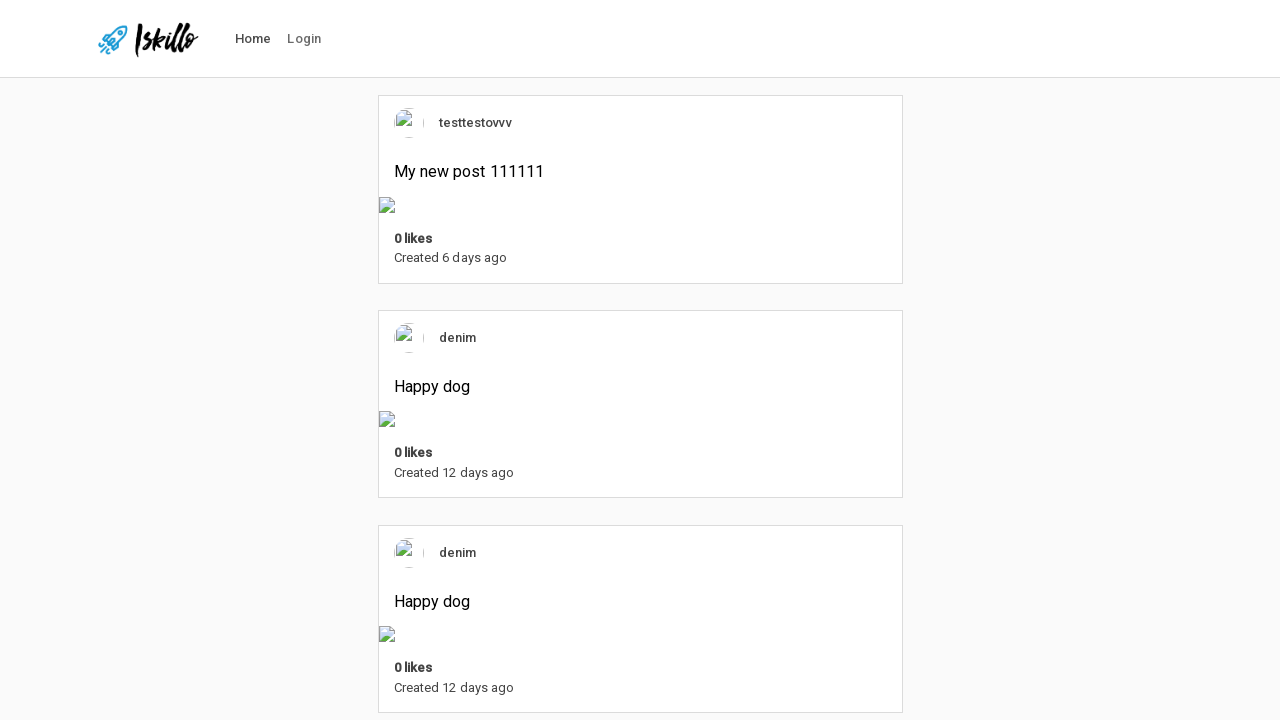

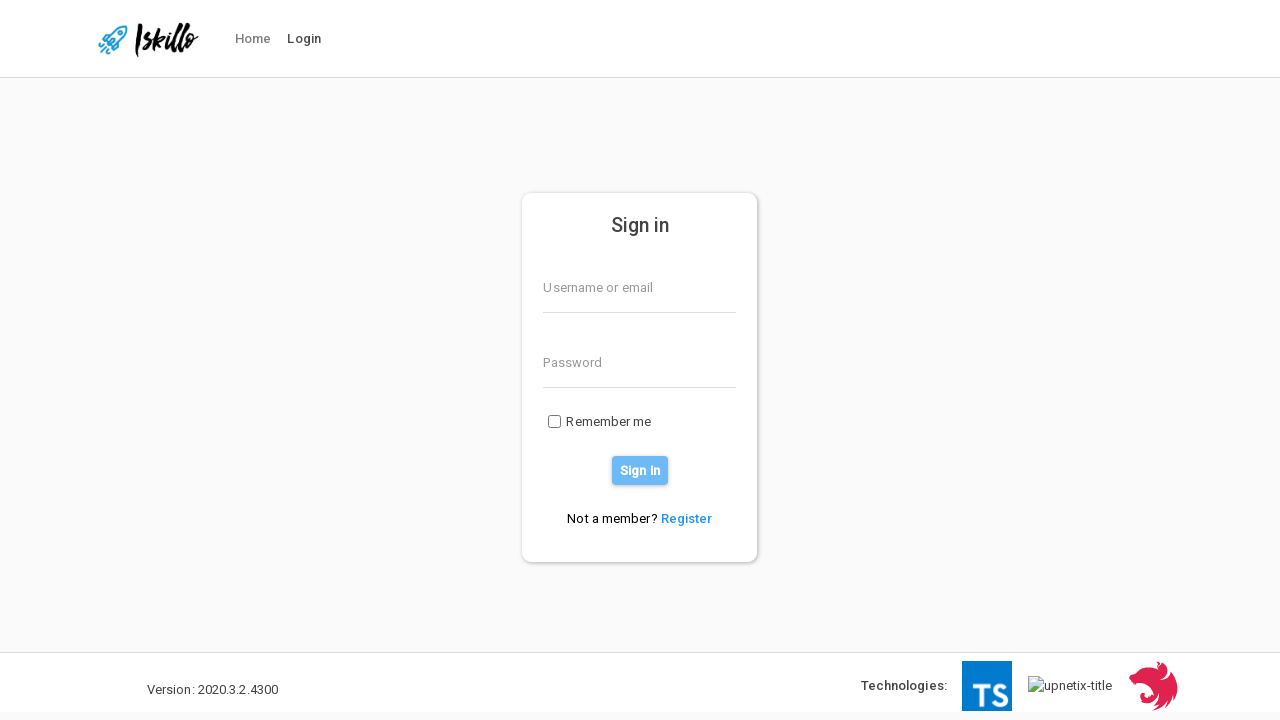